Tests registration form by filling required fields and submitting the form to verify successful registration message

Starting URL: http://suninjuly.github.io/registration1.html

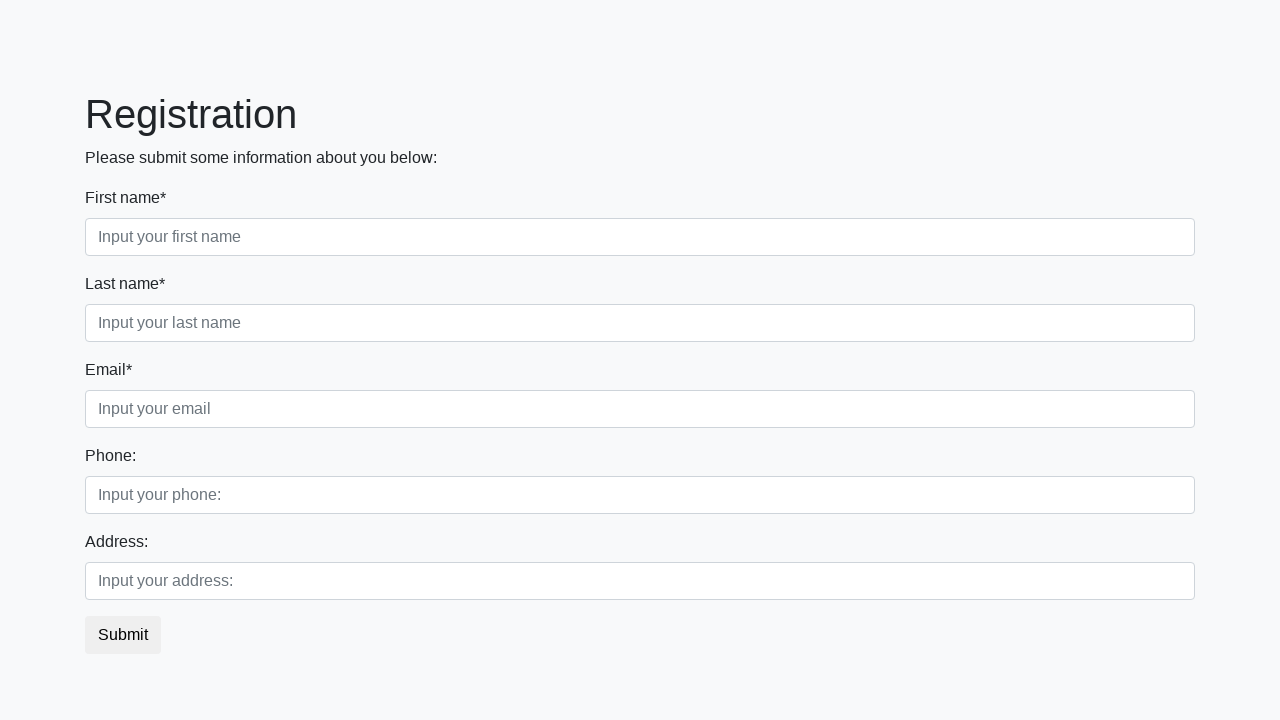

Filled first name field with 'Test First Name' on .first_block div.first_class input.first
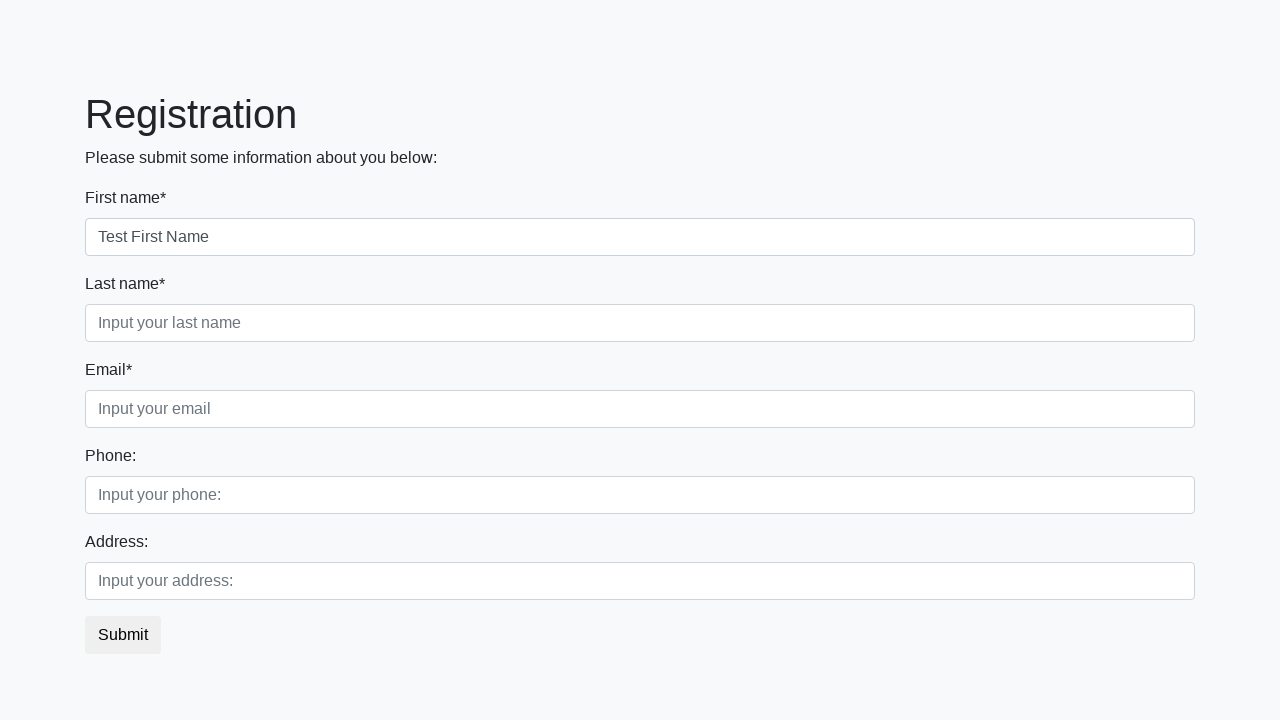

Filled last name field with 'Test Last Name' on .first_block div.second_class input.second
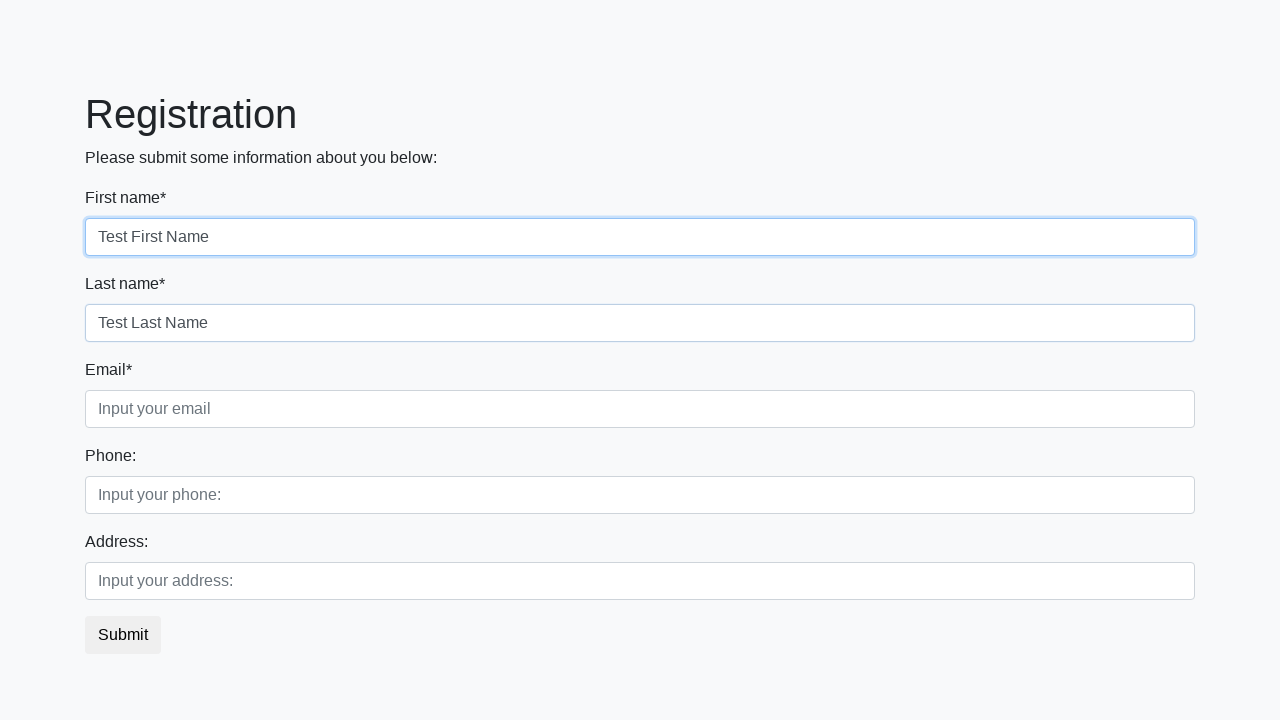

Filled email field with 'test@example.com' on .first_block div.third_class input.third
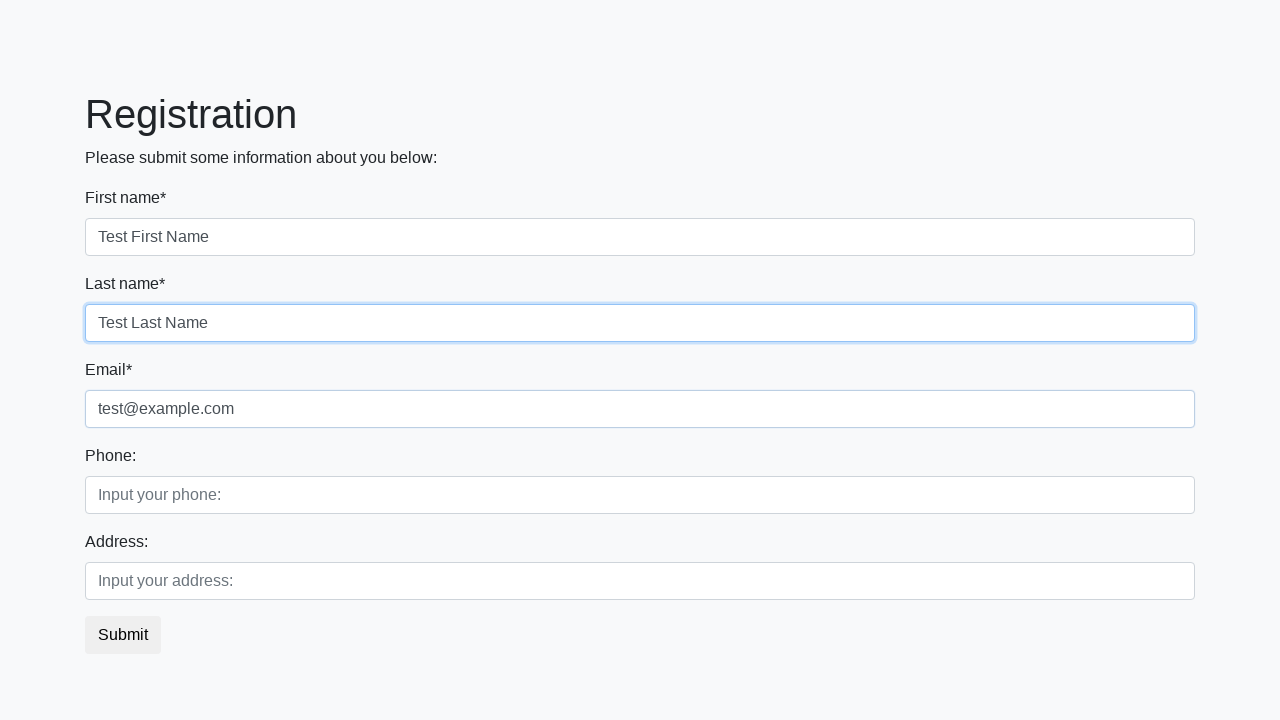

Clicked submit button to register at (123, 635) on button.btn
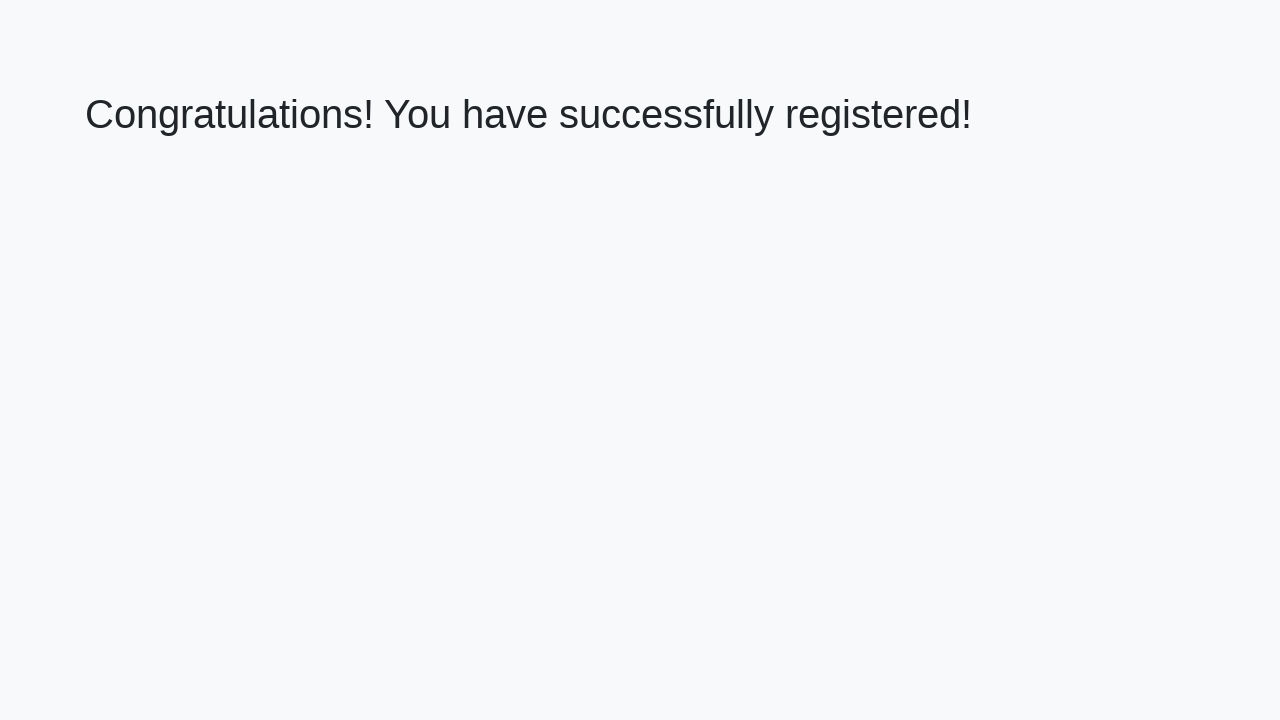

Verified successful registration message displayed
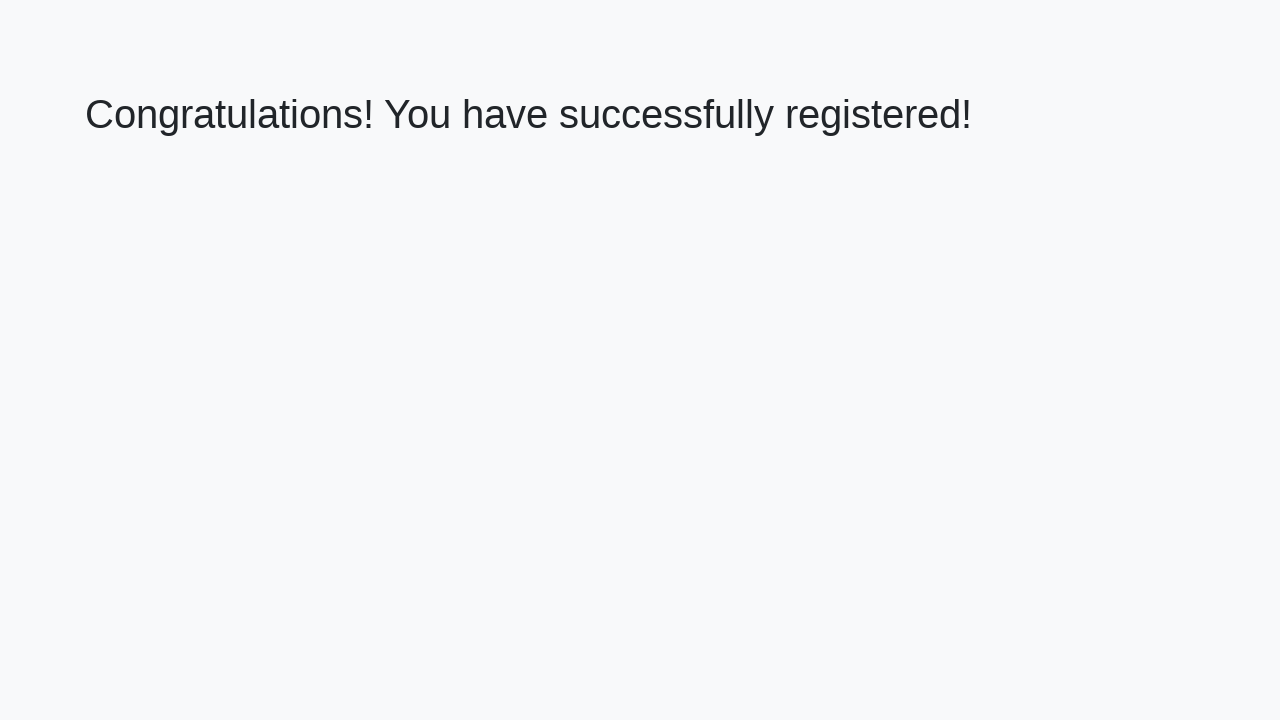

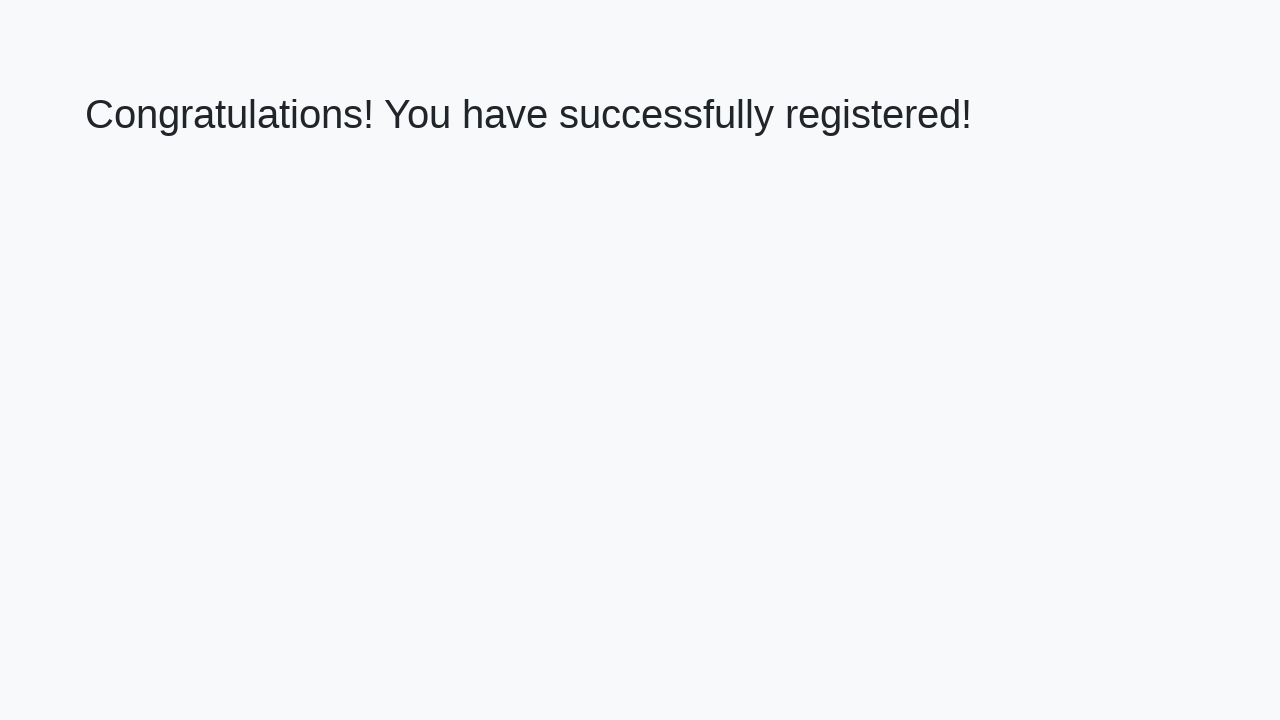